Tests key press detection by sending various keys to an input field and verifying the displayed result

Starting URL: https://the-internet.herokuapp.com/key_presses

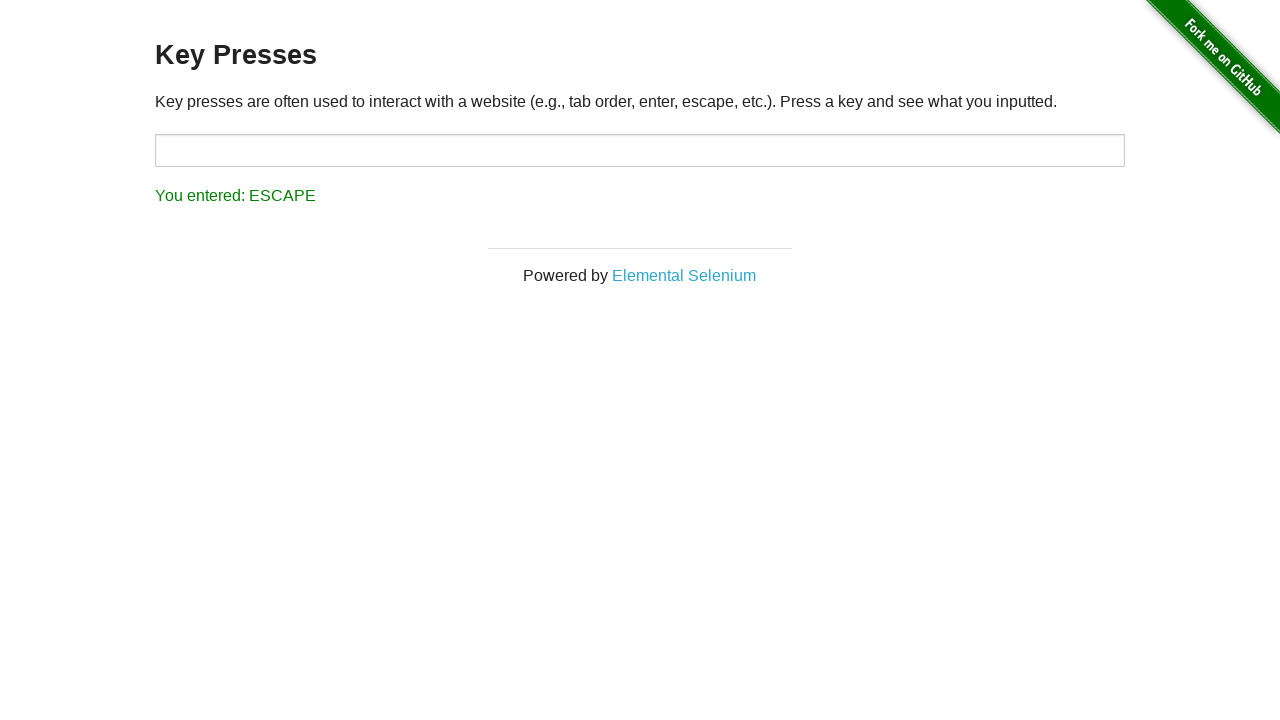

Waited for input target element to load
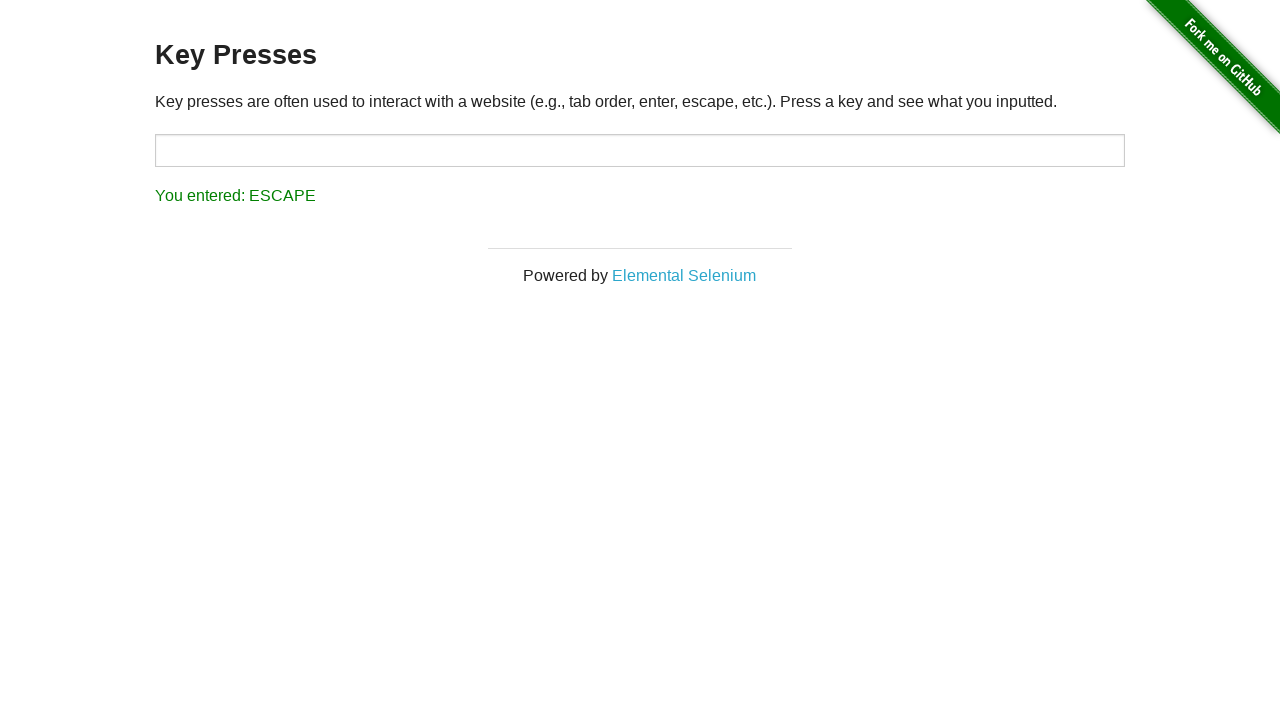

Filled input field with 'q' character on xpath=//*[@id='target']
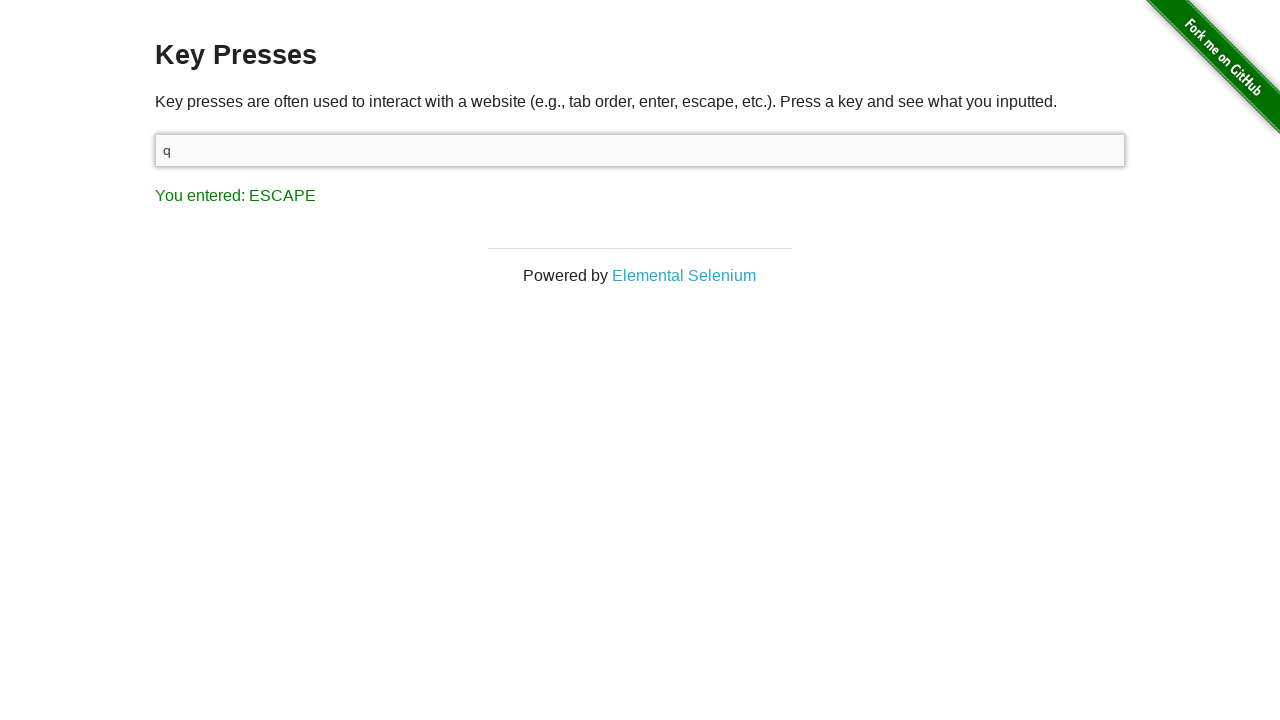

Pressed 'q' key on body element on body
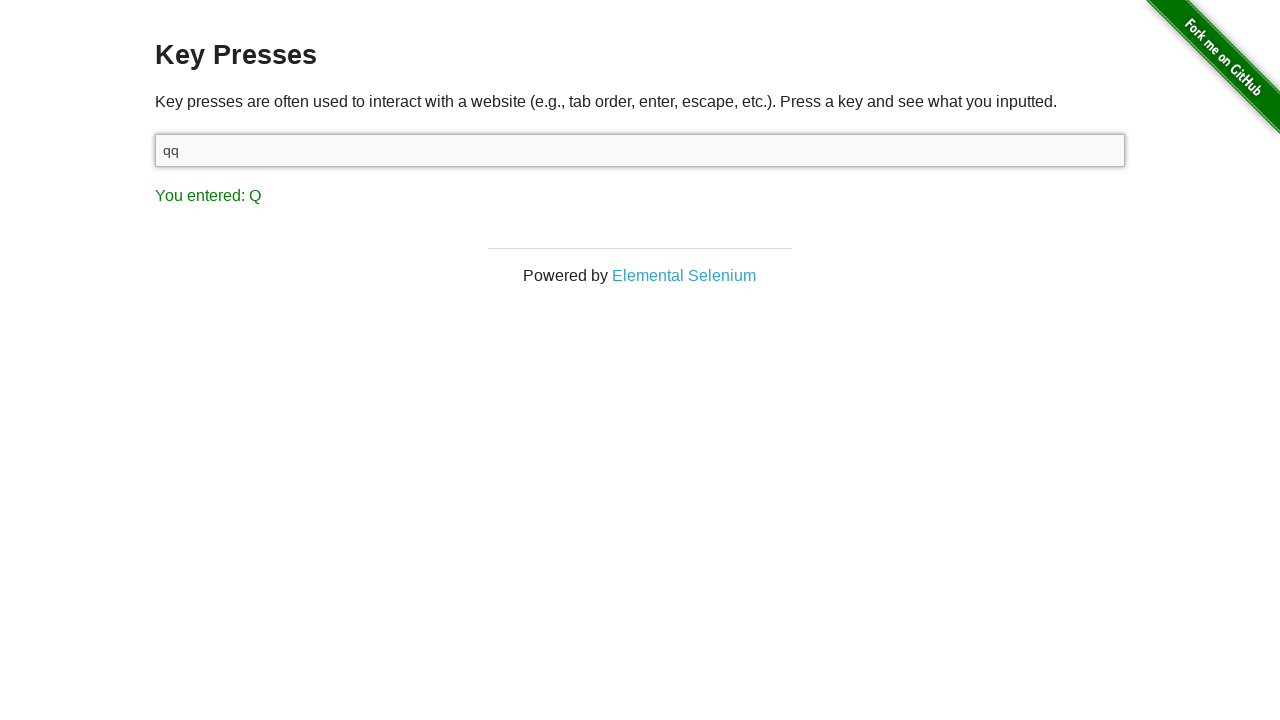

Filled input field with Cyrillic character 'й' on xpath=//*[@id='target']
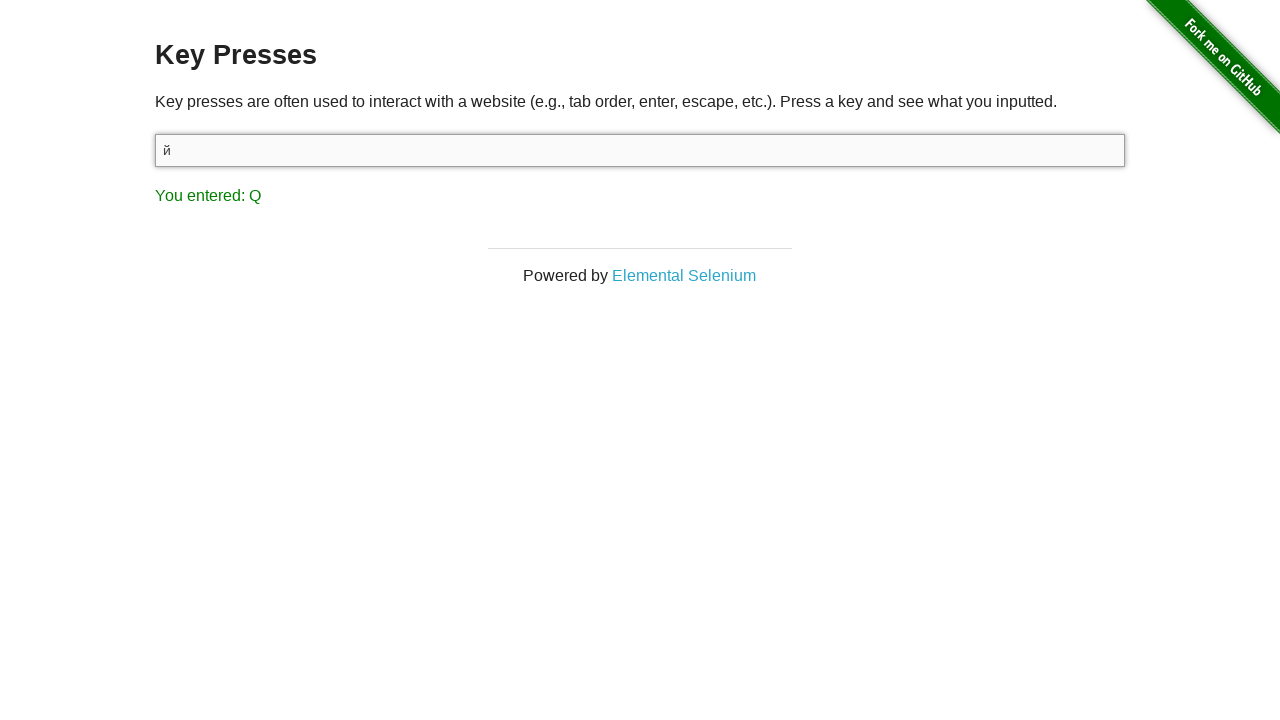

Filled input field with 'qwerty' string on xpath=//*[@id='target']
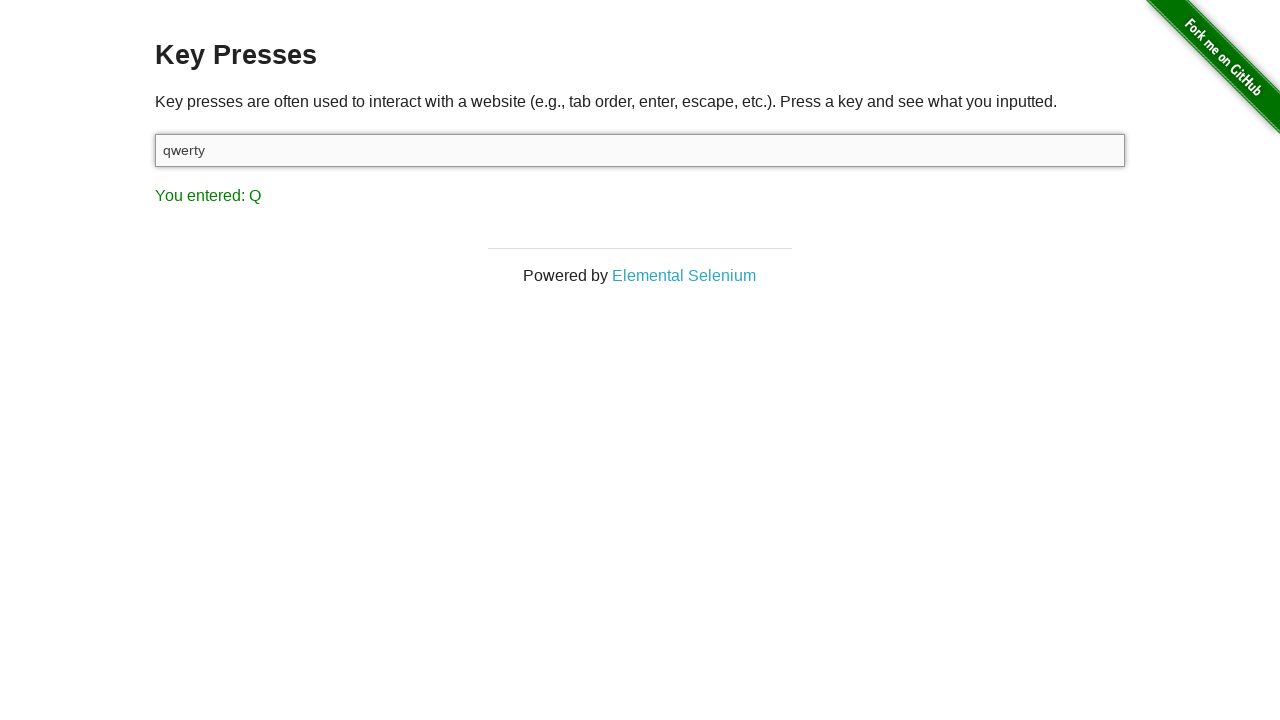

Selected all text in input field using Ctrl+A on xpath=//*[@id='target']
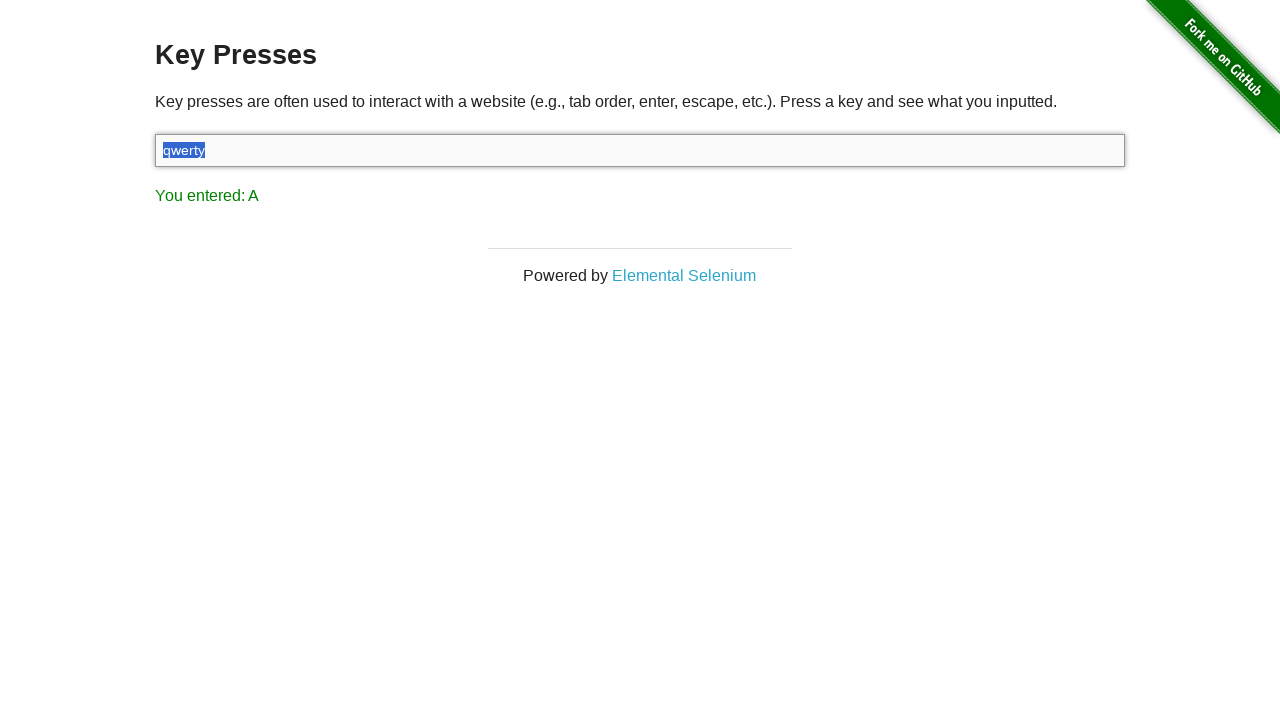

Deleted selected text by pressing Backspace on xpath=//*[@id='target']
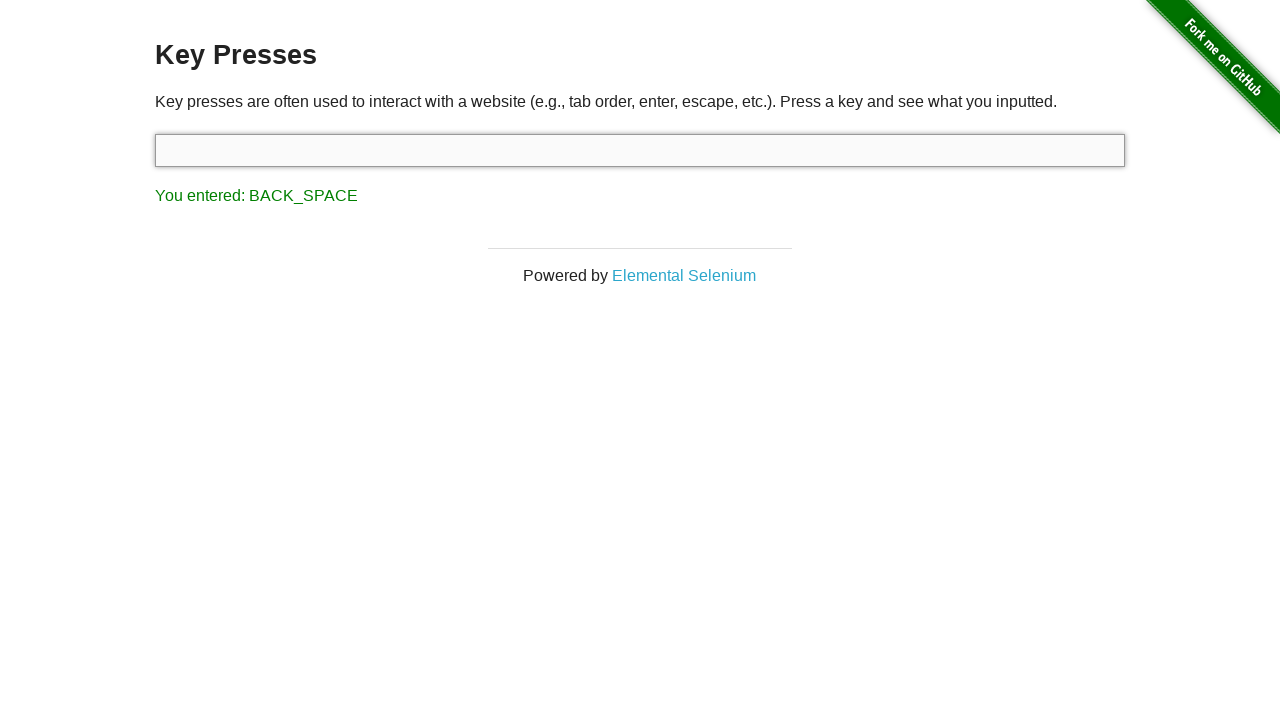

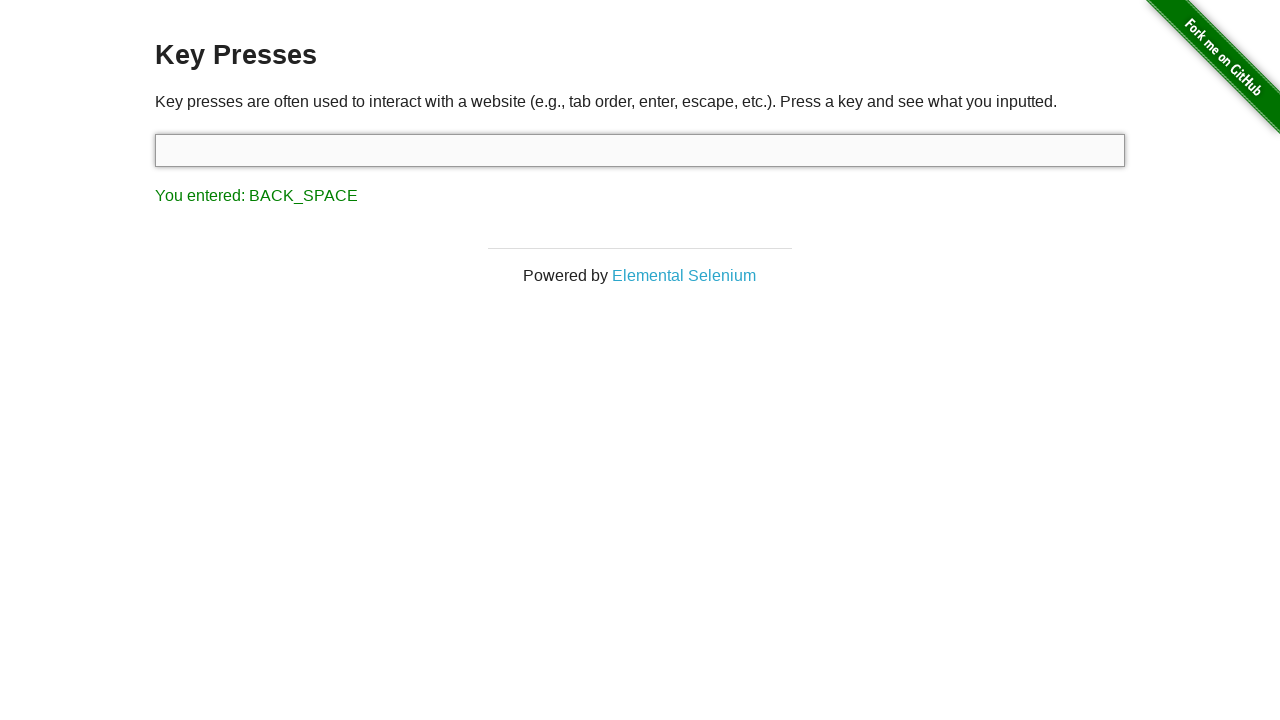